Tests dynamic controls page using explicit waits - clicks Remove button, waits for "It's gone!" message, then clicks Add button

Starting URL: https://the-internet.herokuapp.com/dynamic_controls

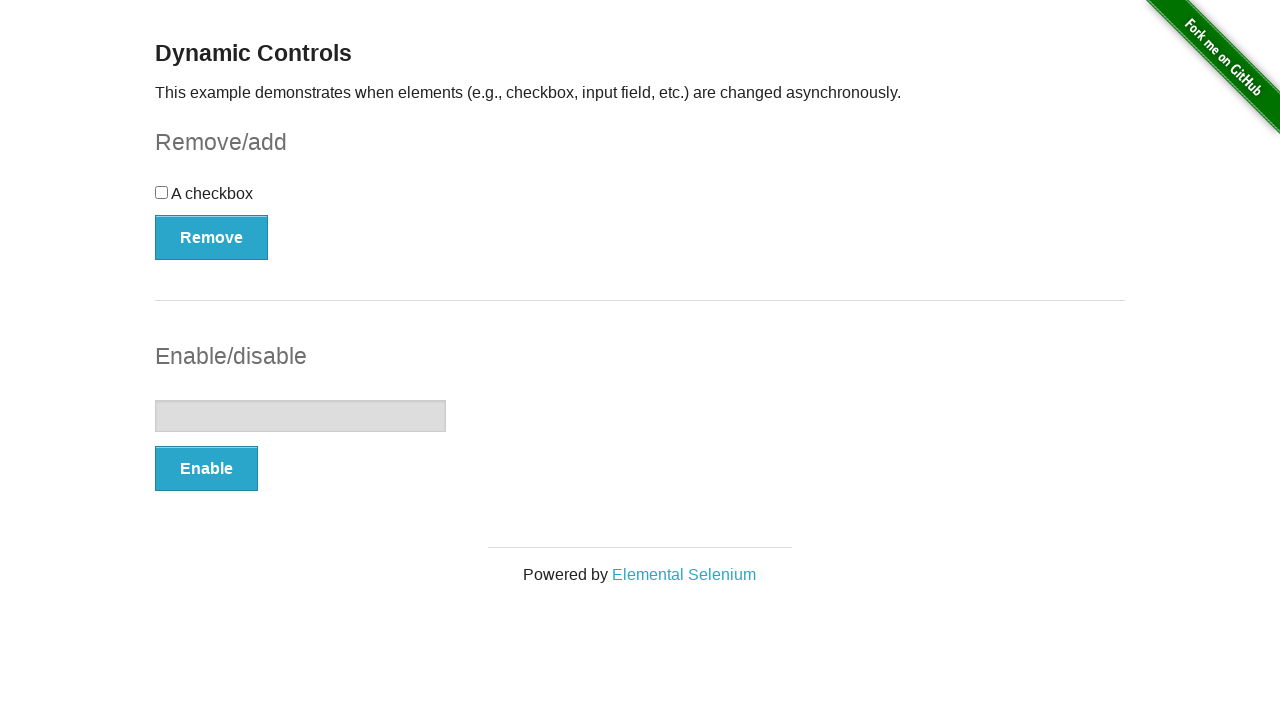

Clicked Remove button at (212, 237) on xpath=//*[text()='Remove']
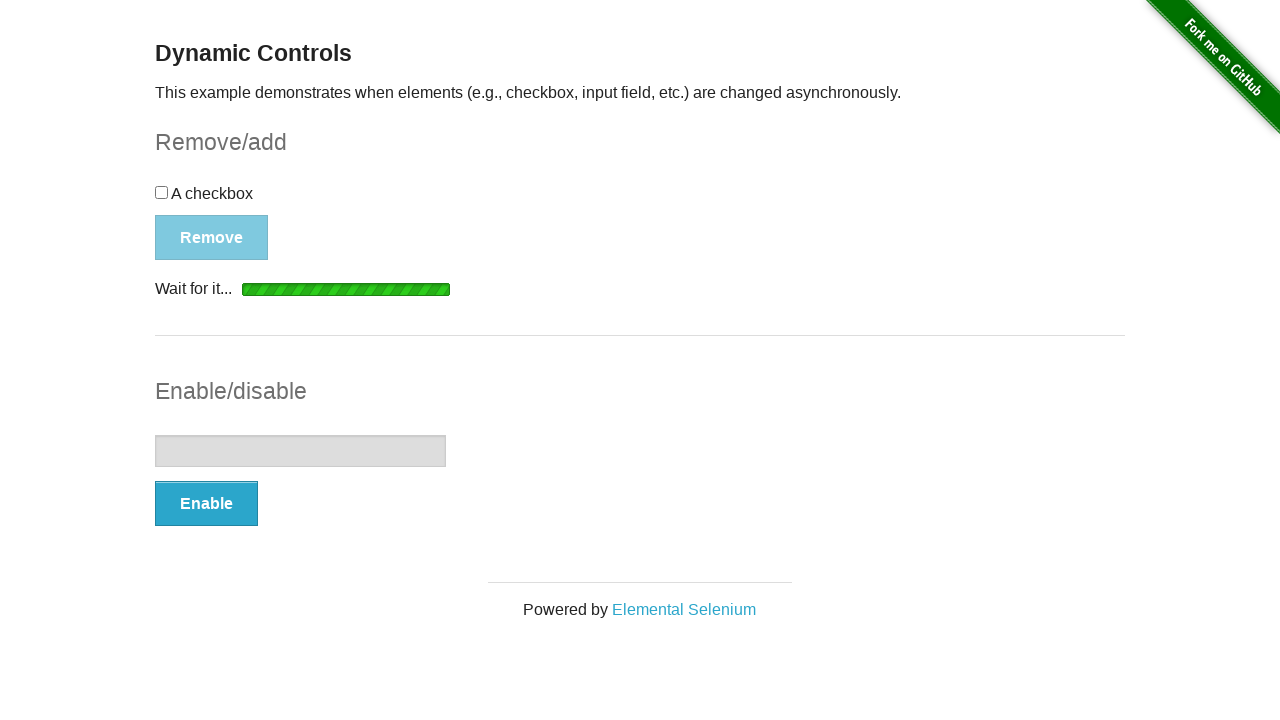

Waited for 'It's gone!' message to be visible
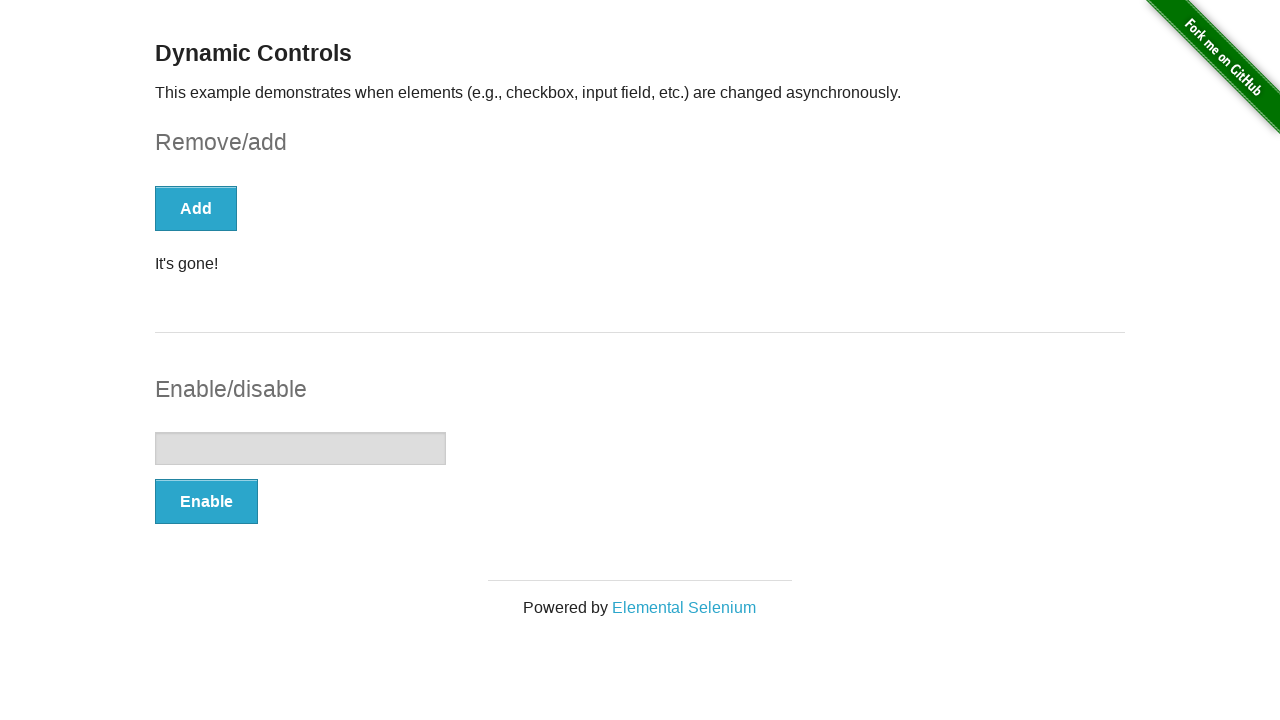

Clicked Add button at (196, 208) on xpath=//*[text()='Add']
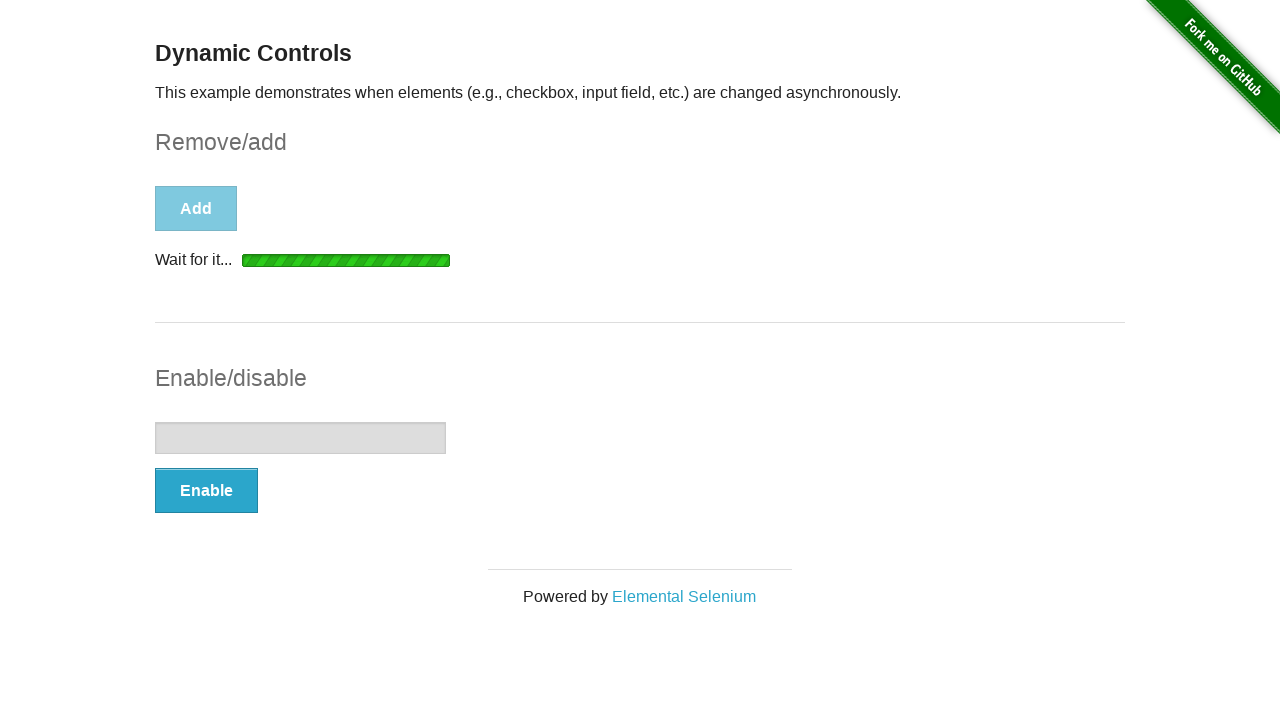

Waited for 'It's back!' message to be visible
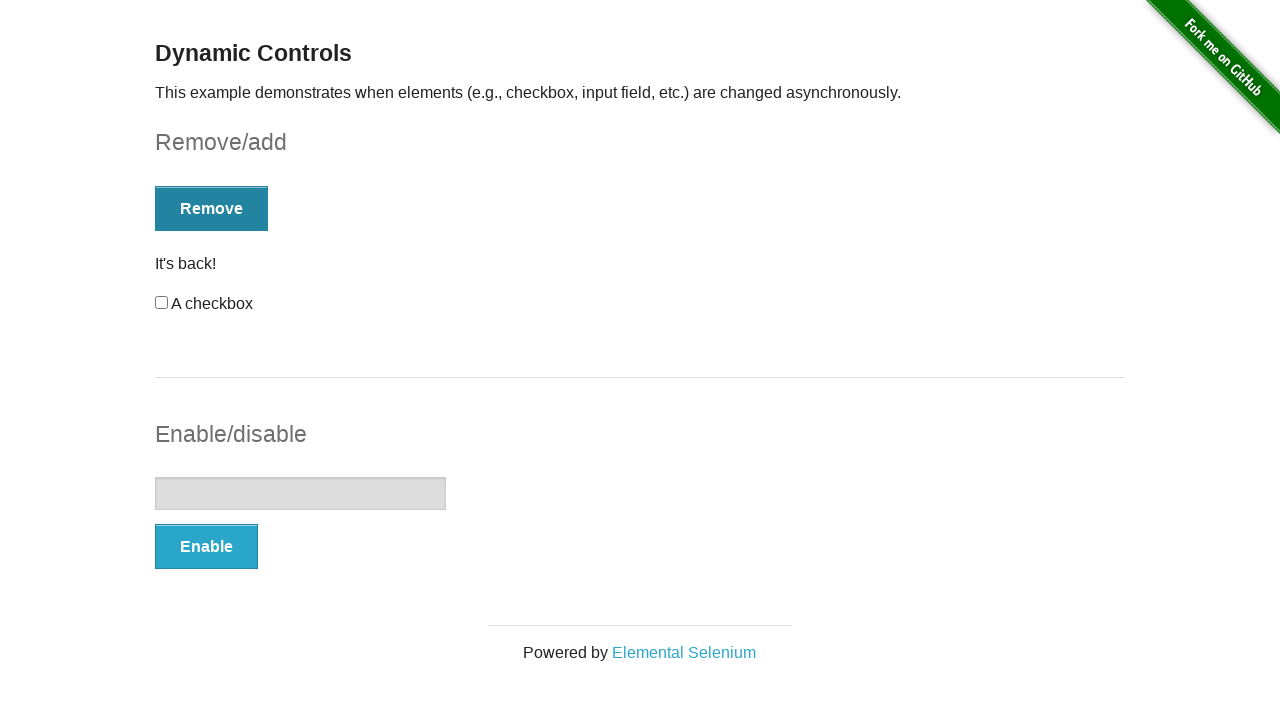

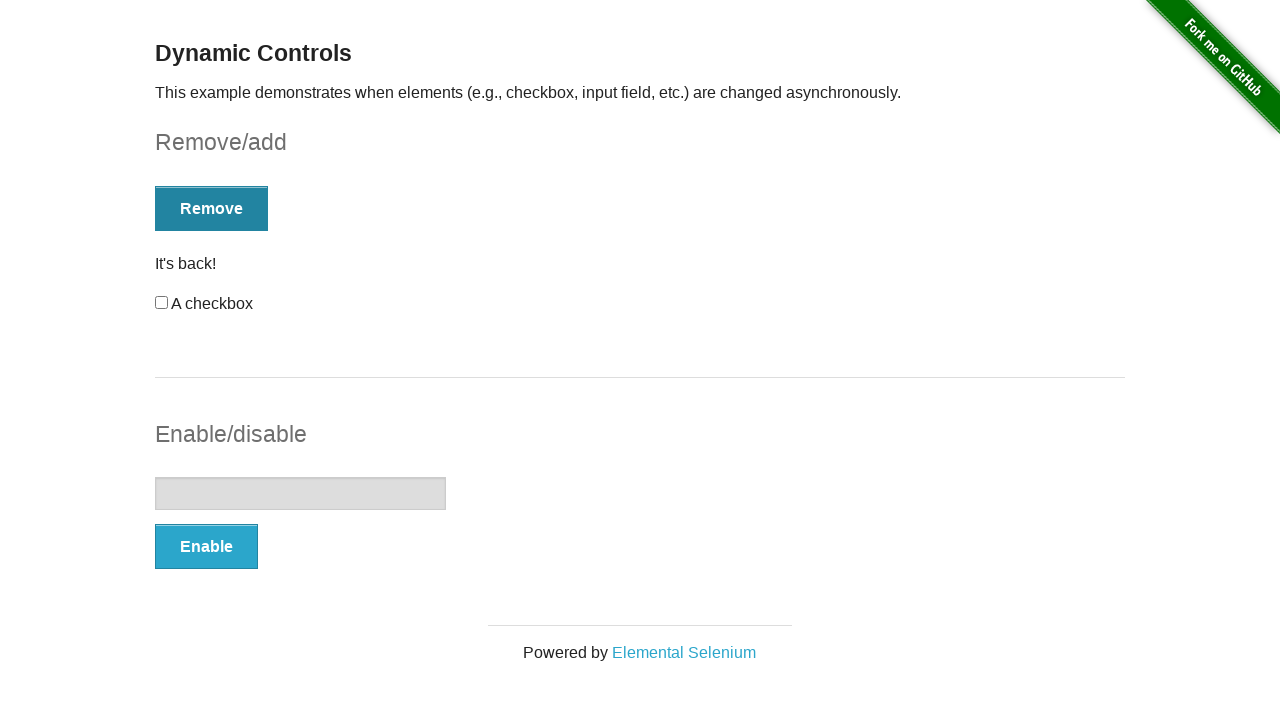